Tests radio button and checkbox selection on a basic form

Starting URL: https://automationfc.github.io/basic-form/

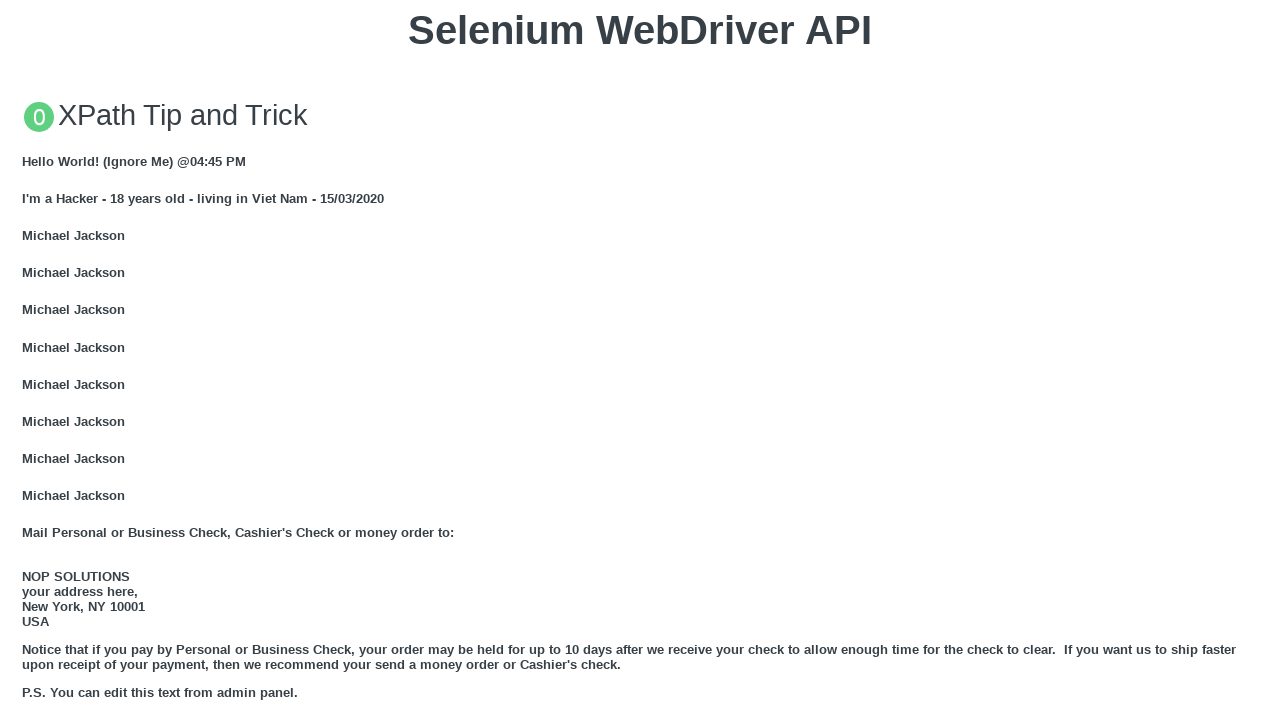

Located age radio button element
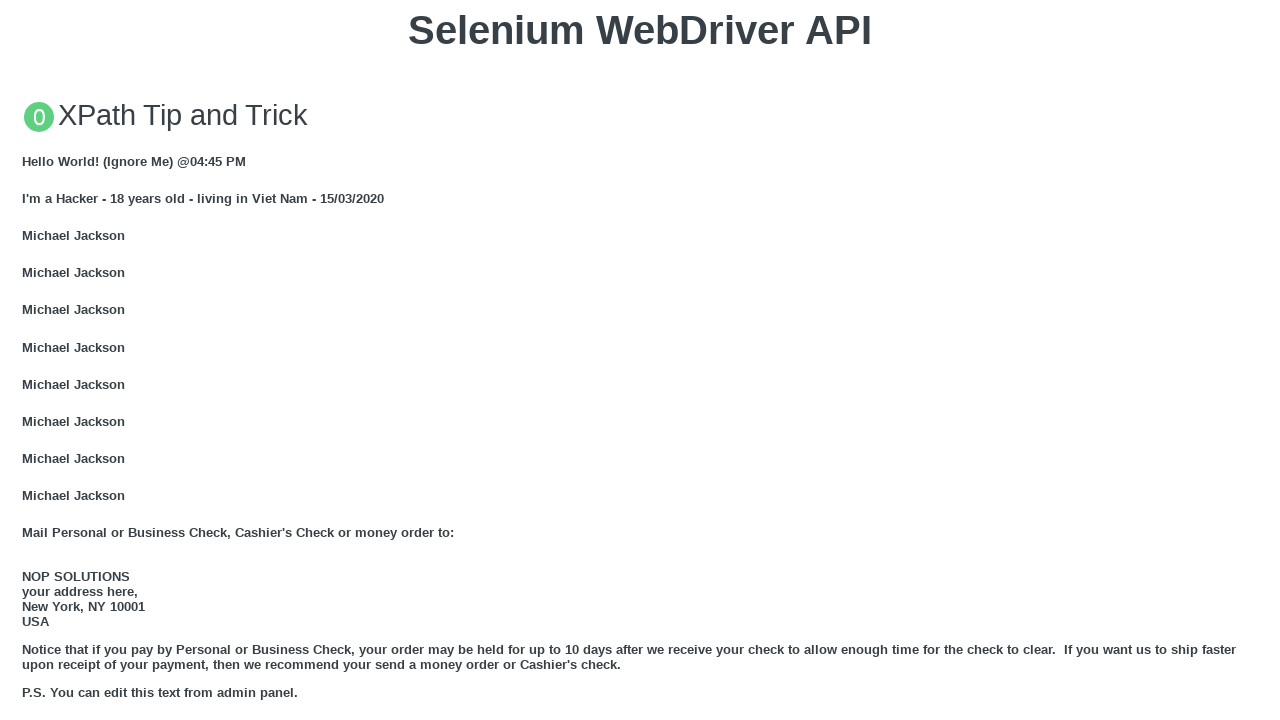

Age radio button is visible
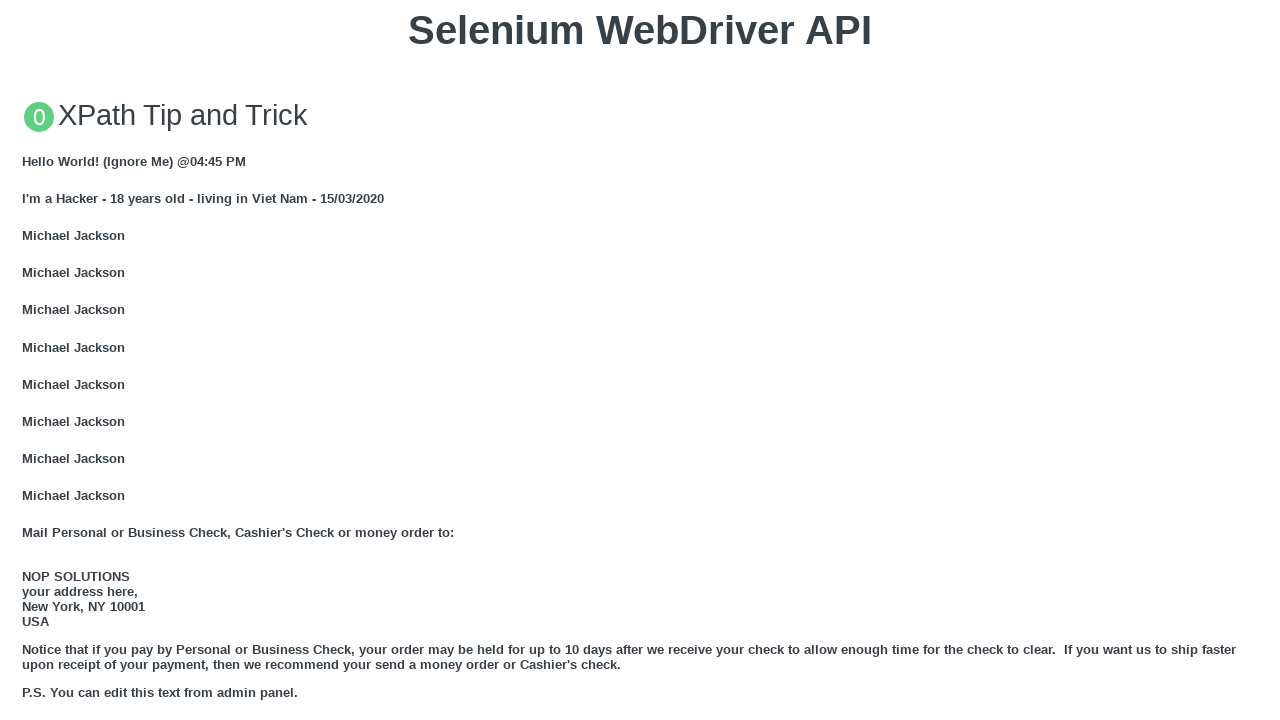

Clicked age radio button to select 'Under 18' at (28, 360) on xpath=//label[text()='Age:']/following-sibling::input[@id='under_18']
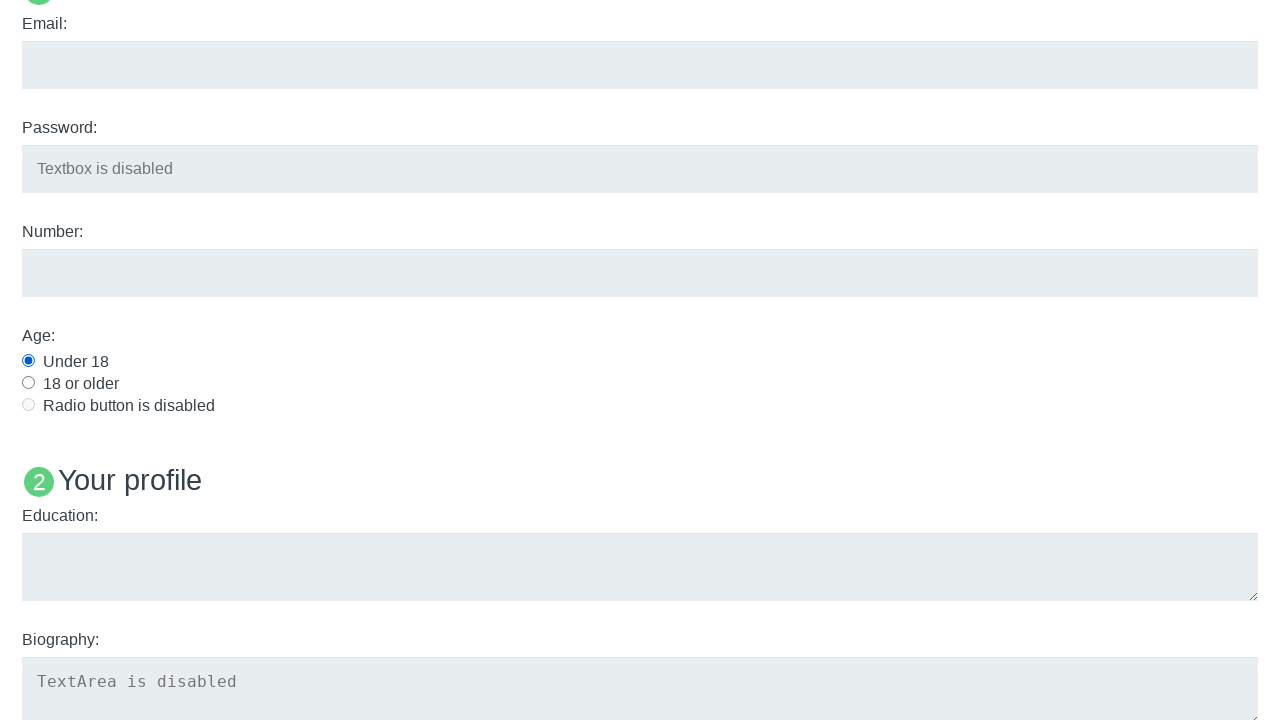

Located Java checkbox element
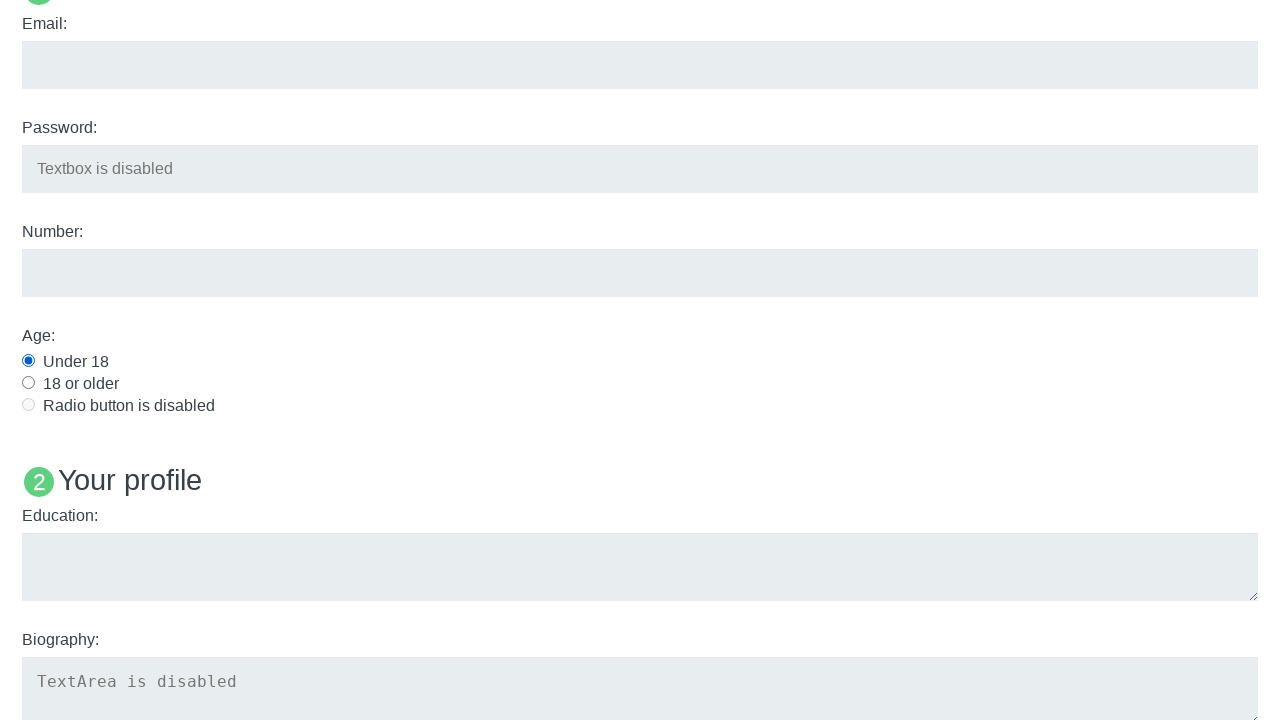

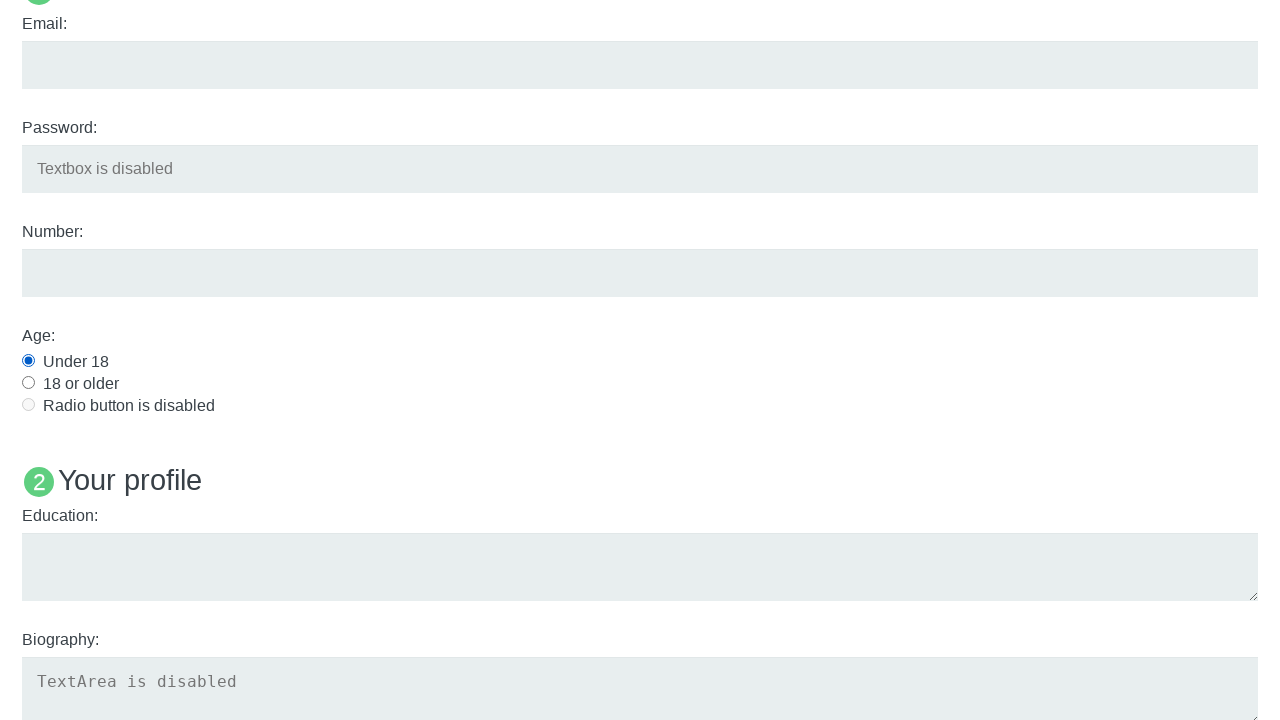